Navigates to an interactive SVG map of India, iterates through all states, and clicks on Tripura when found

Starting URL: https://www.amcharts.com/svg-maps/?map=india

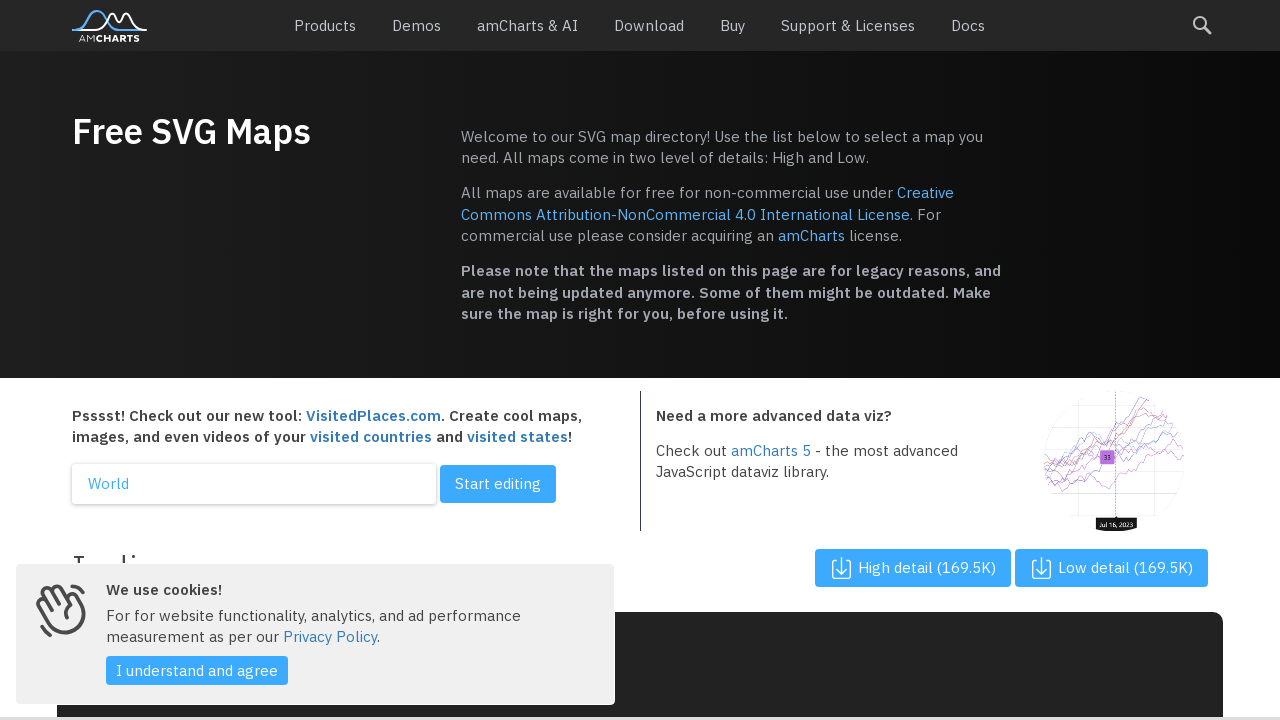

Waited 3 seconds for SVG map to load
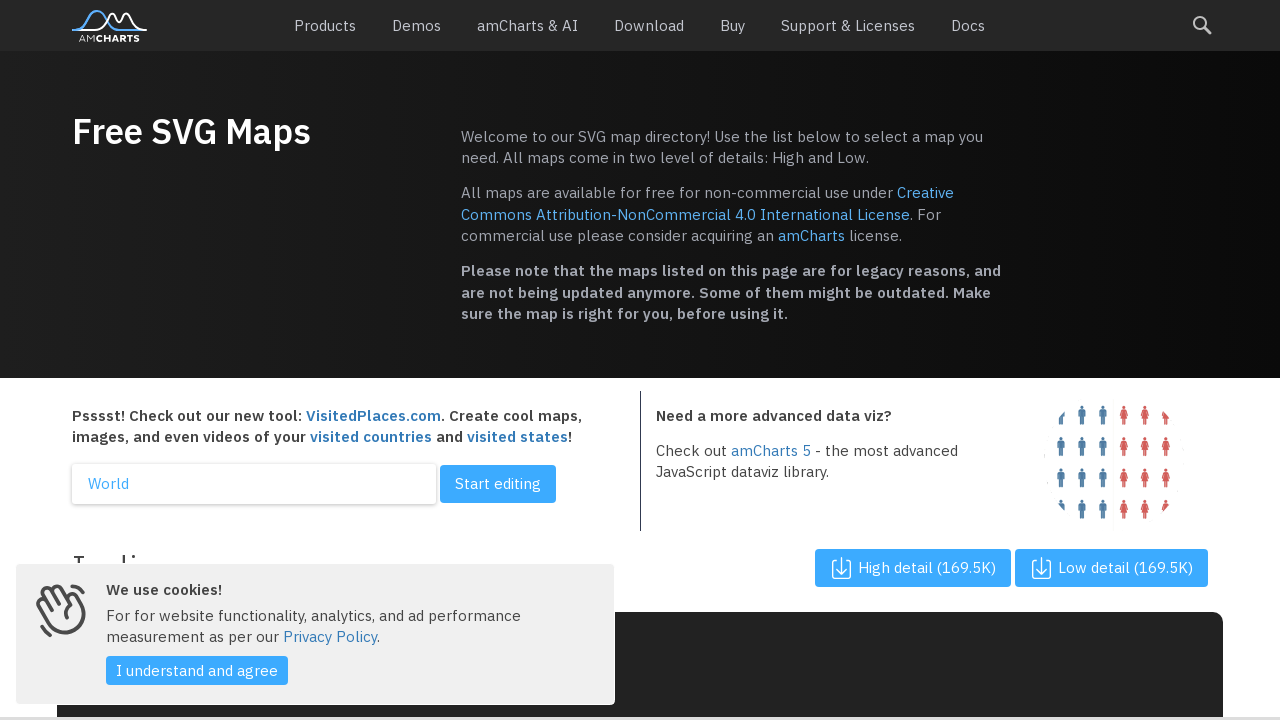

Located all state path elements in the SVG map
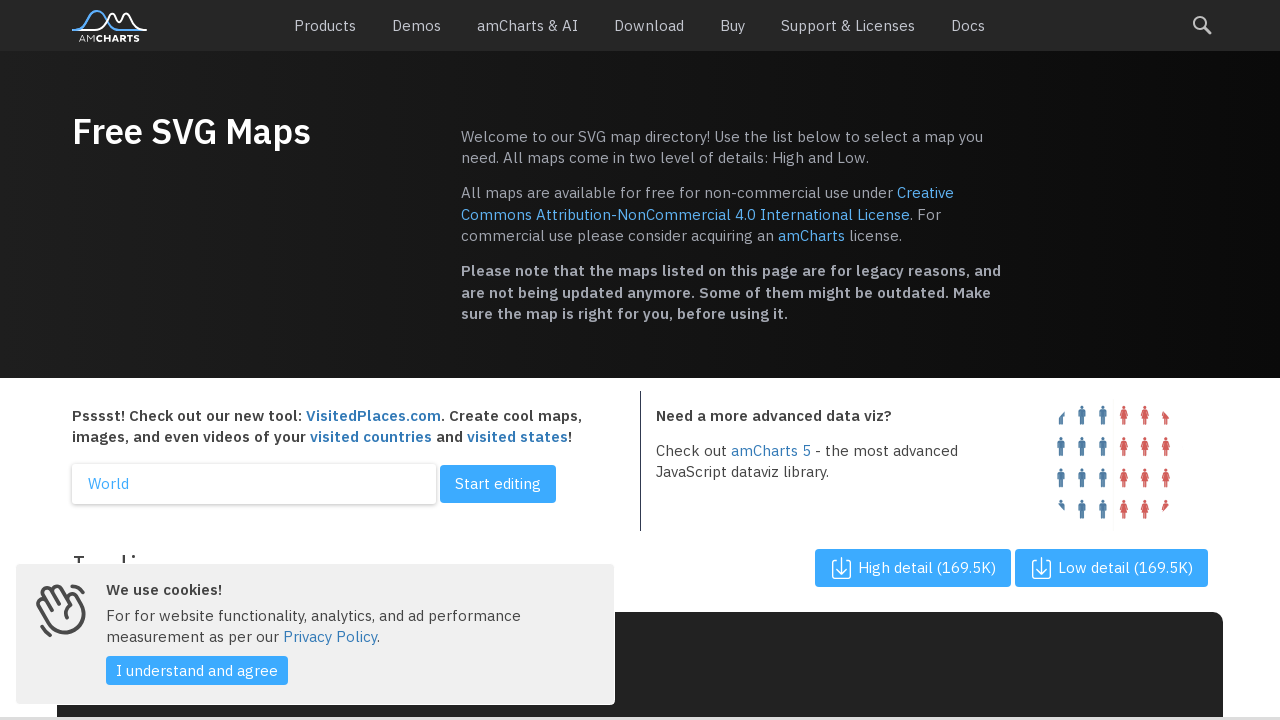

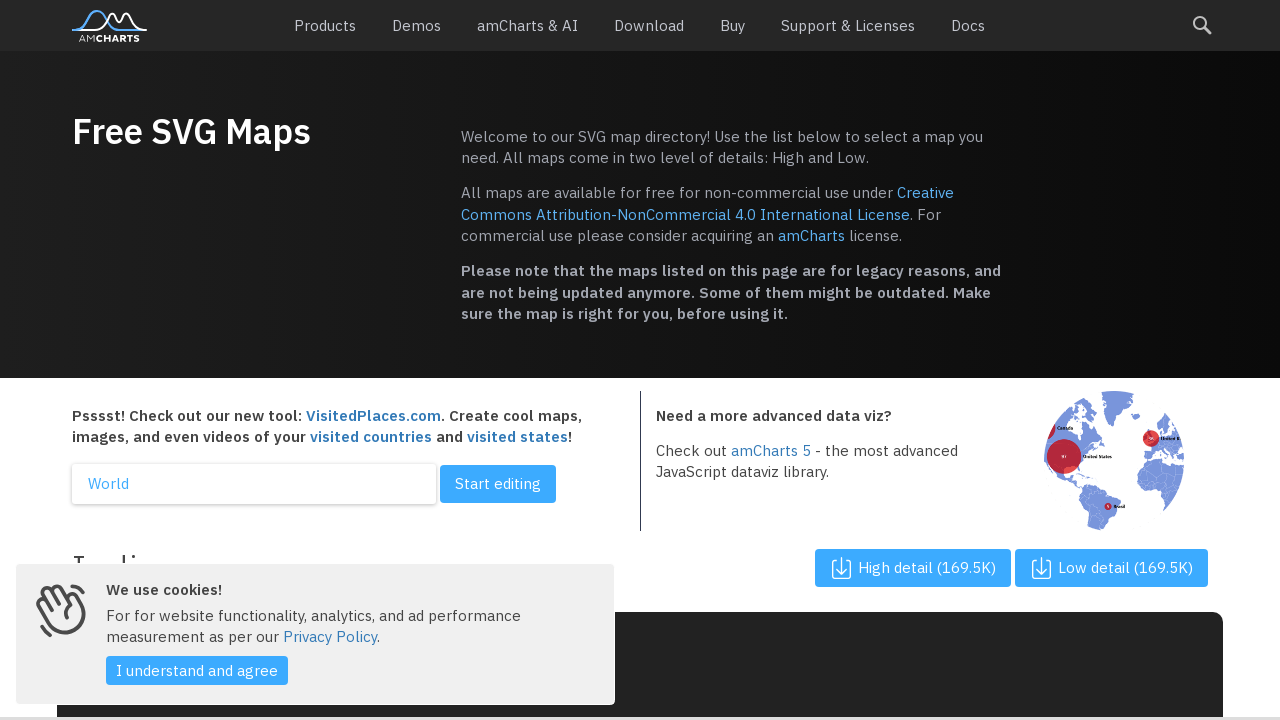